Tests text input functionality by entering text into an input field and clicking a button that updates its label to match the entered text

Starting URL: http://uitestingplayground.com/textinput

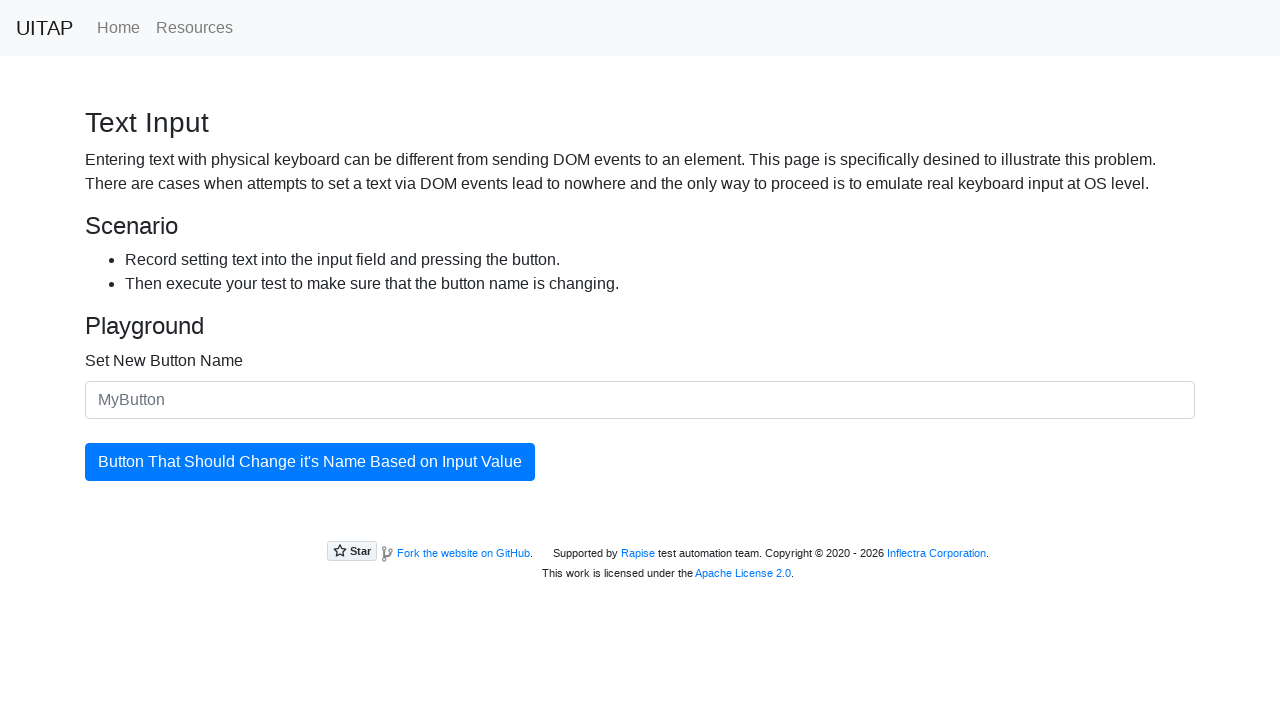

Filled text input field with 'SkyPro' on #newButtonName
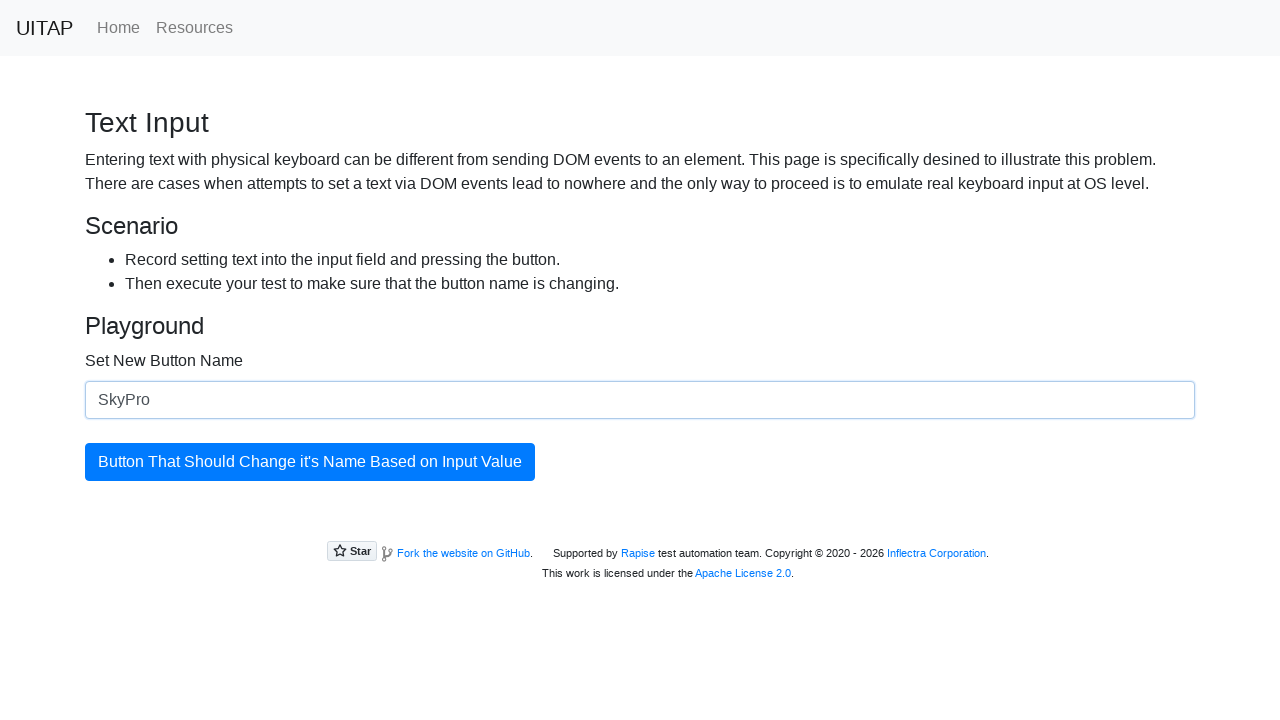

Clicked button to update its label at (310, 462) on #updatingButton
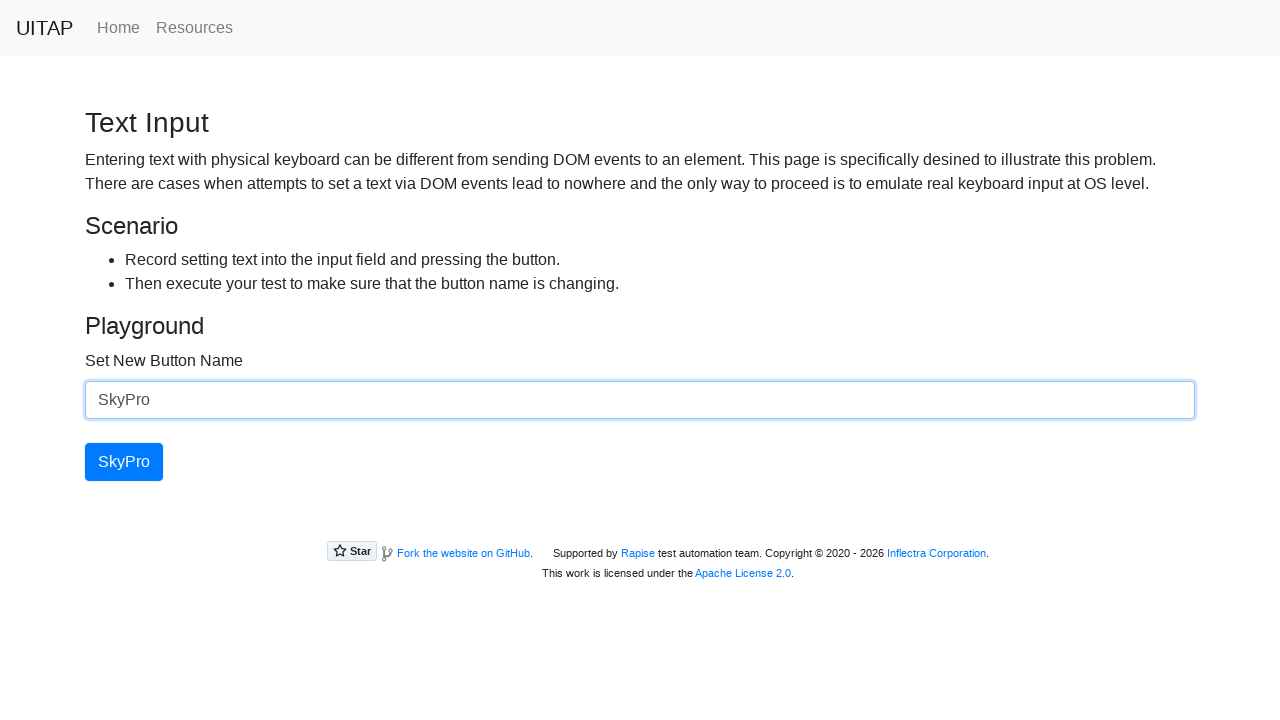

Verified button text was updated to 'SkyPro'
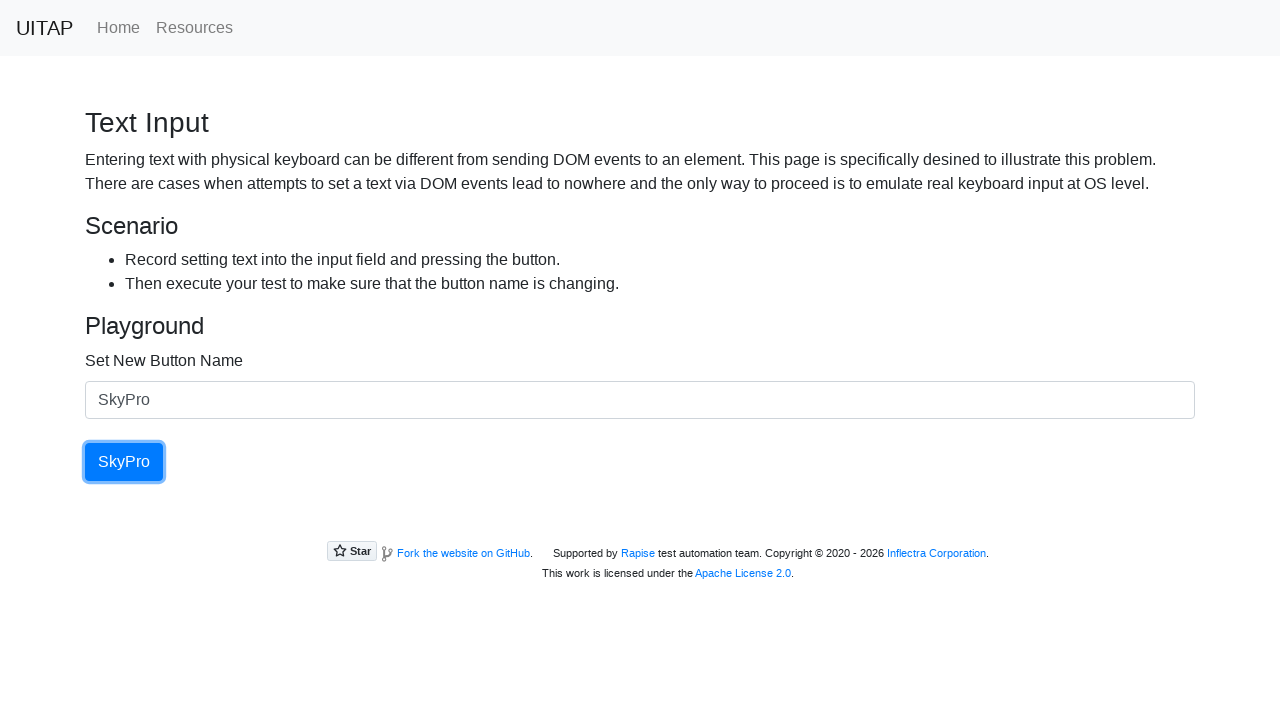

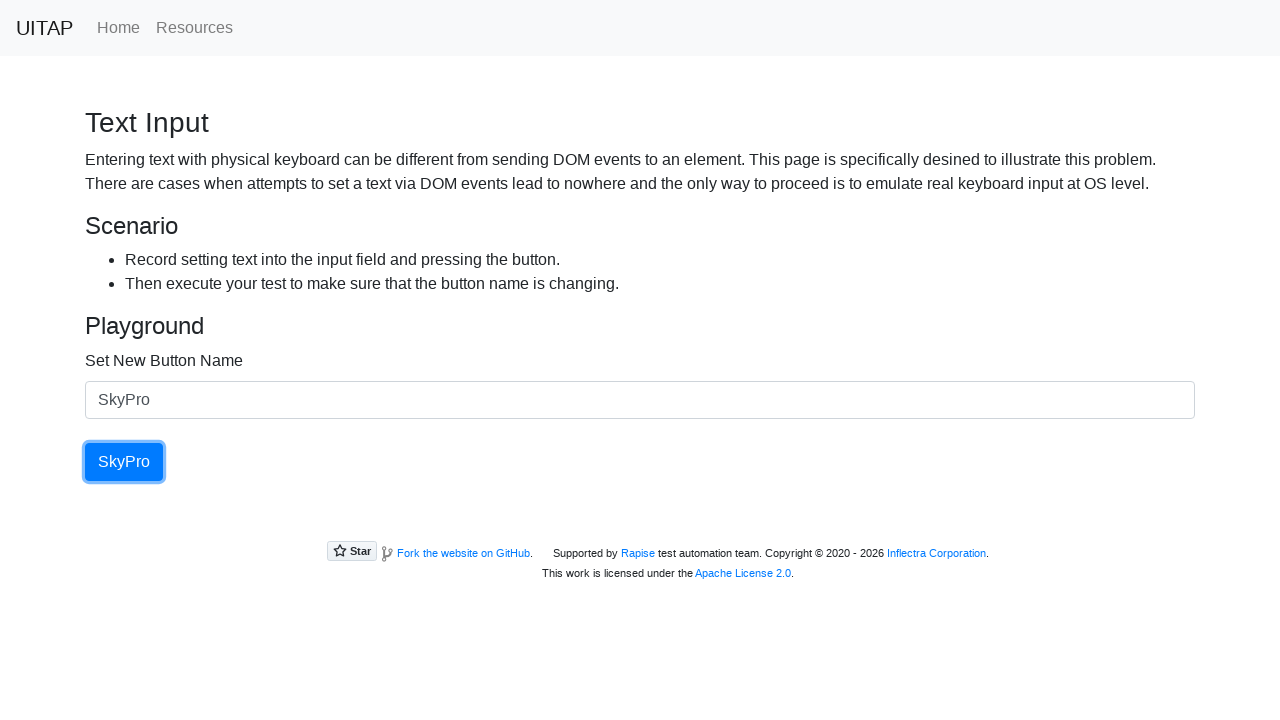